Tests the user registration form validation by filling out registration fields with an empty captcha and verifying that the appropriate error message "Captcha is Empty" is displayed.

Starting URL: https://adactinhotelapp.com/index.php

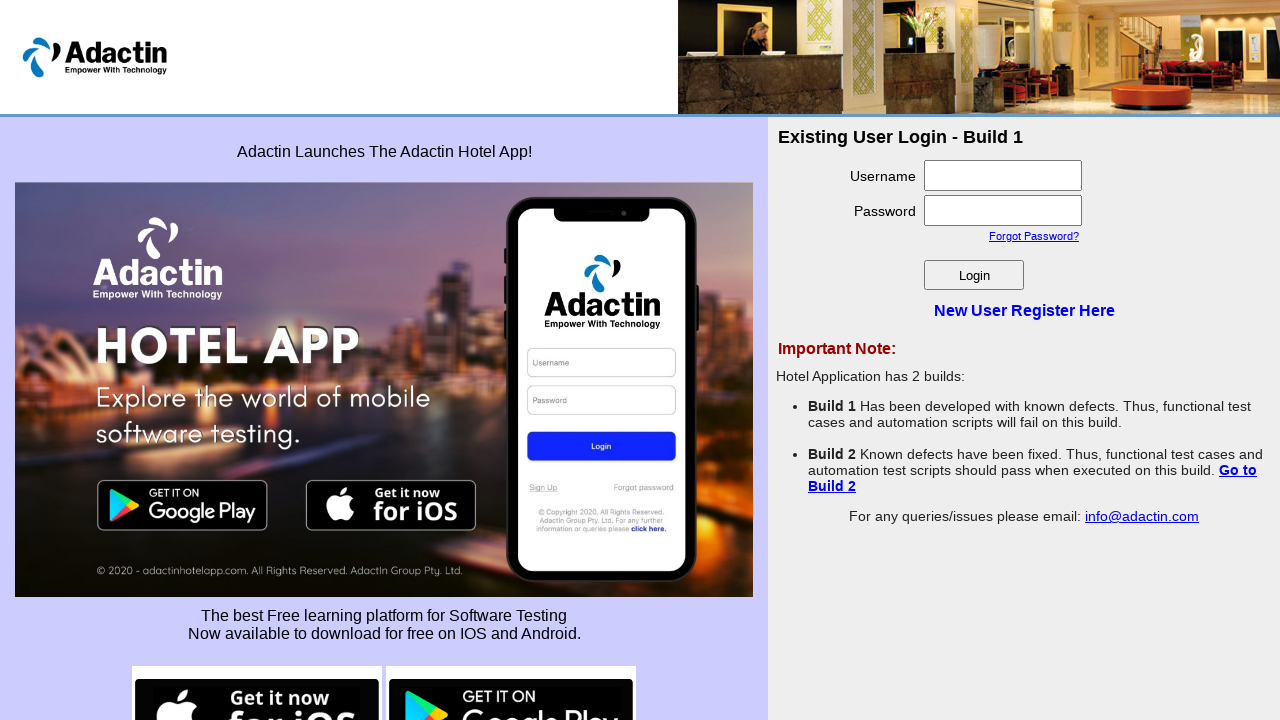

Clicked on 'New User Register Here' link to open registration form at (1024, 310) on text=New User Register Here
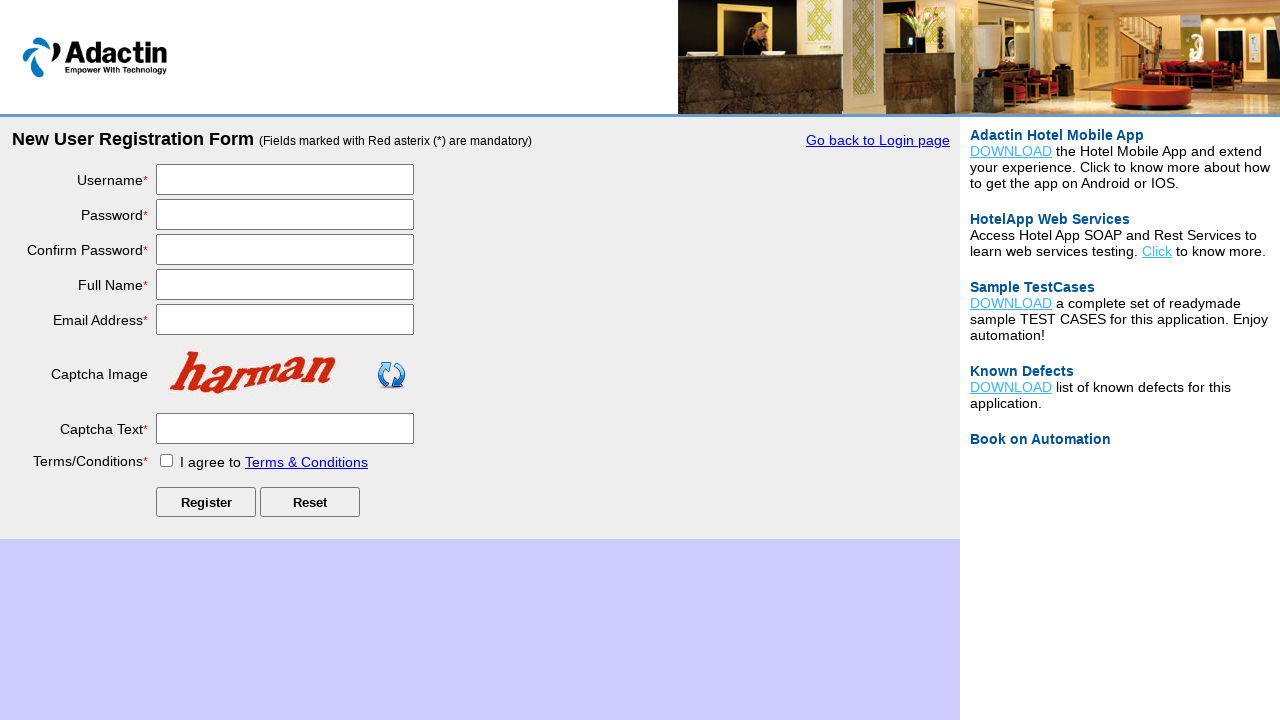

Filled username field with 'TestUser847' on #username
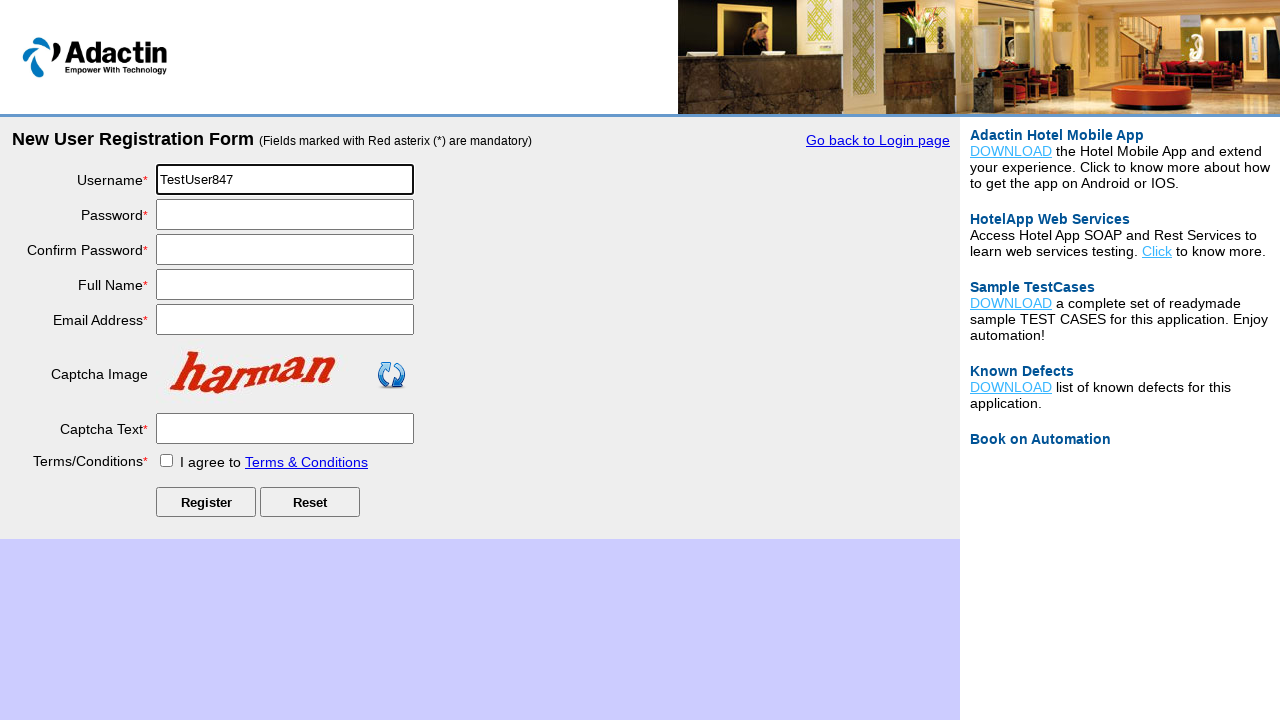

Filled password field with 'SecurePass123' on #password
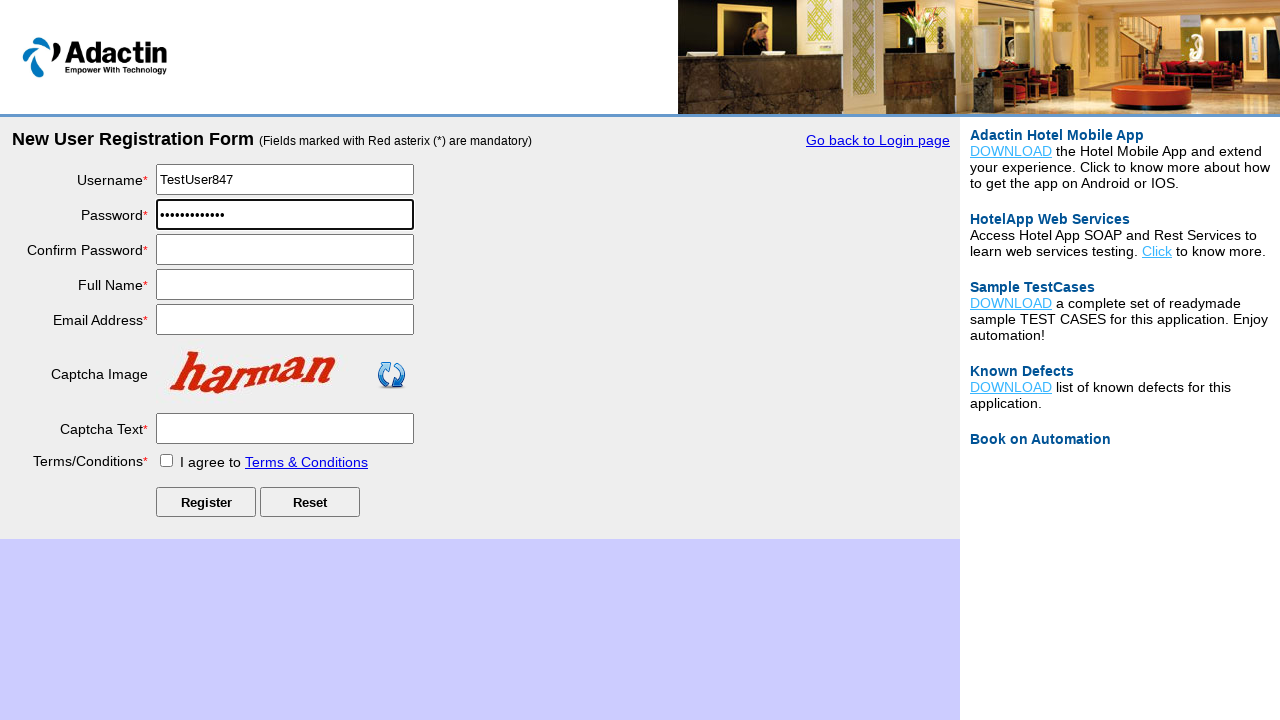

Filled re-password field with 'SecurePass123' on #re_password
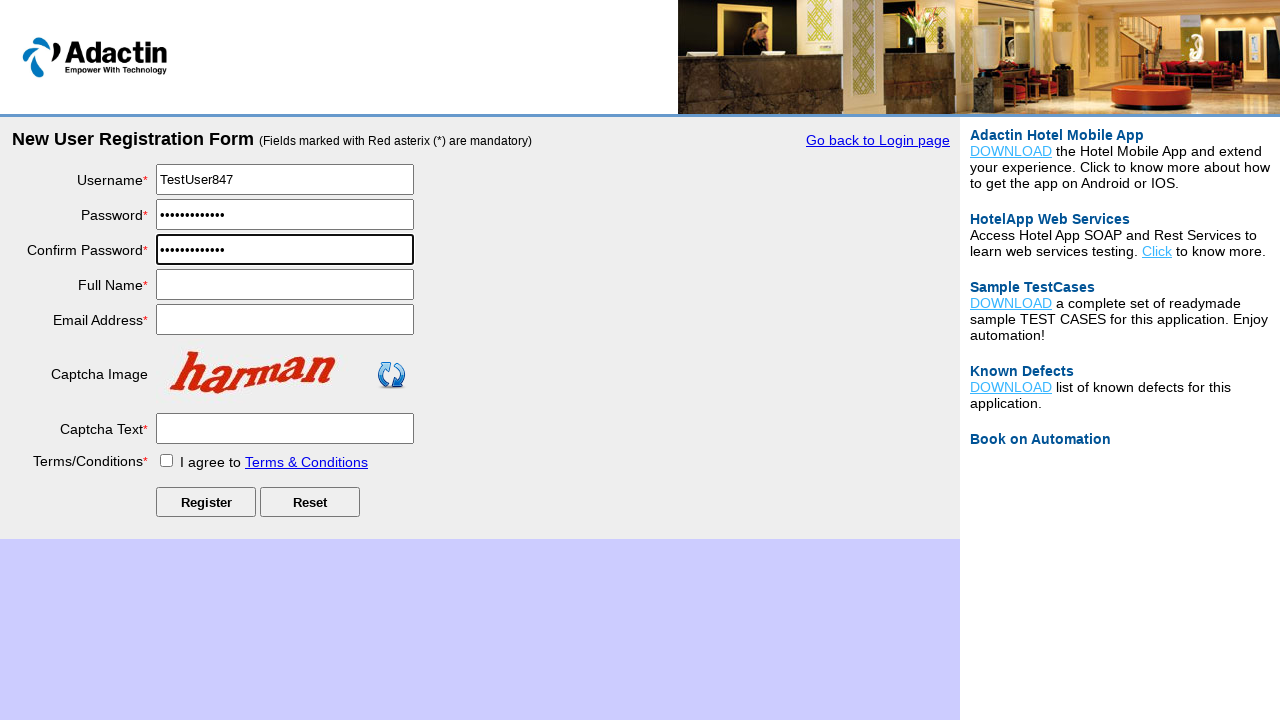

Filled full name field with 'John Doe' on #full_name
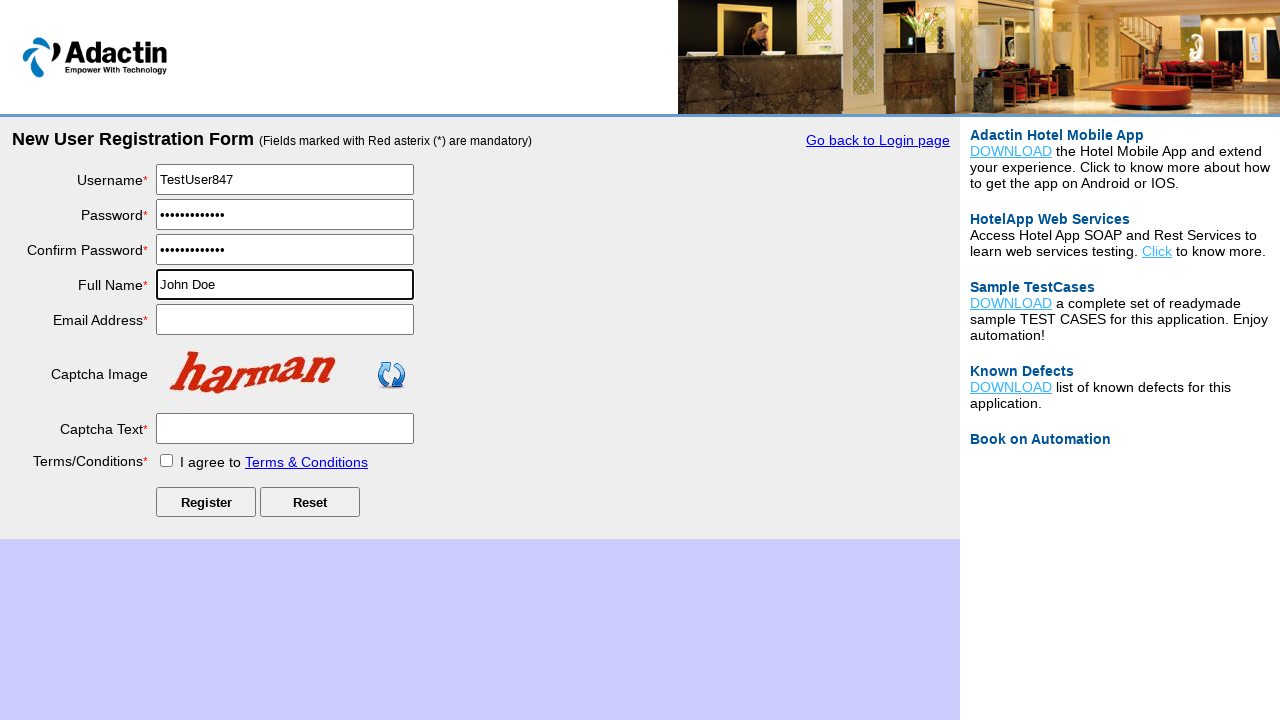

Filled email field with 'johndoe847@example.com' on #email_add
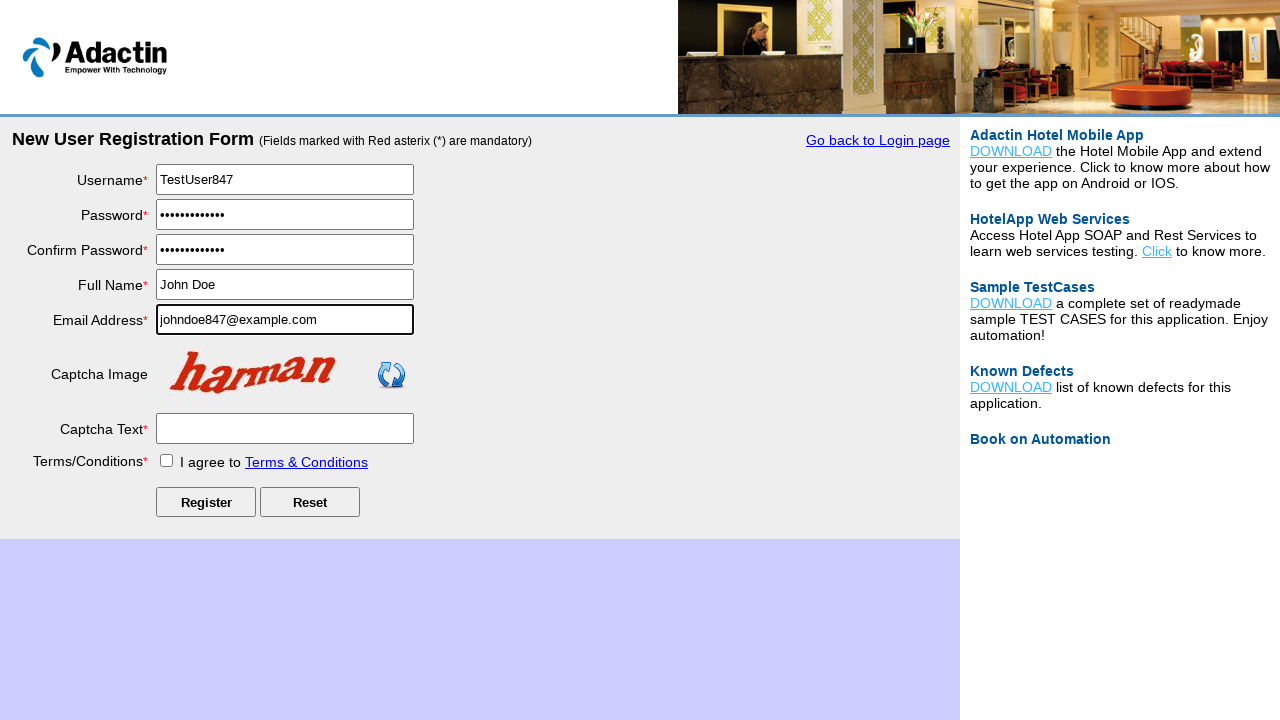

Left captcha field empty to test validation on #captcha-form
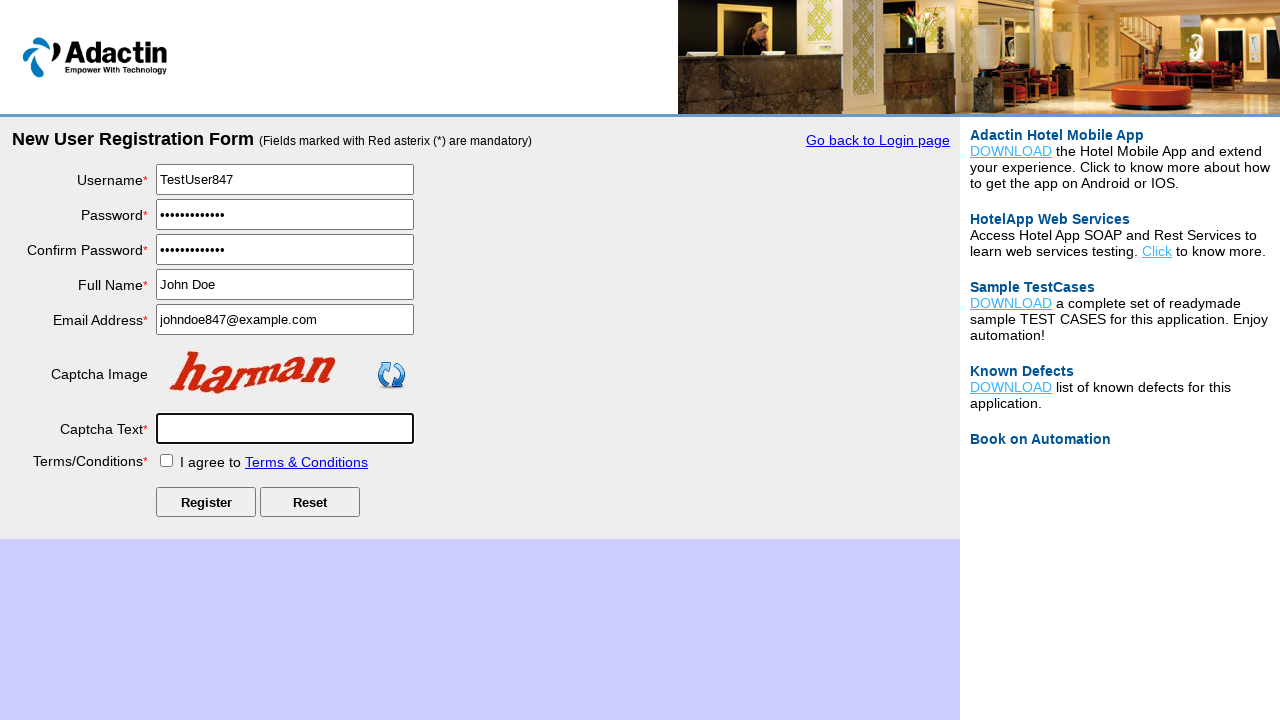

Checked the terms and conditions checkbox at (166, 460) on #tnc_box
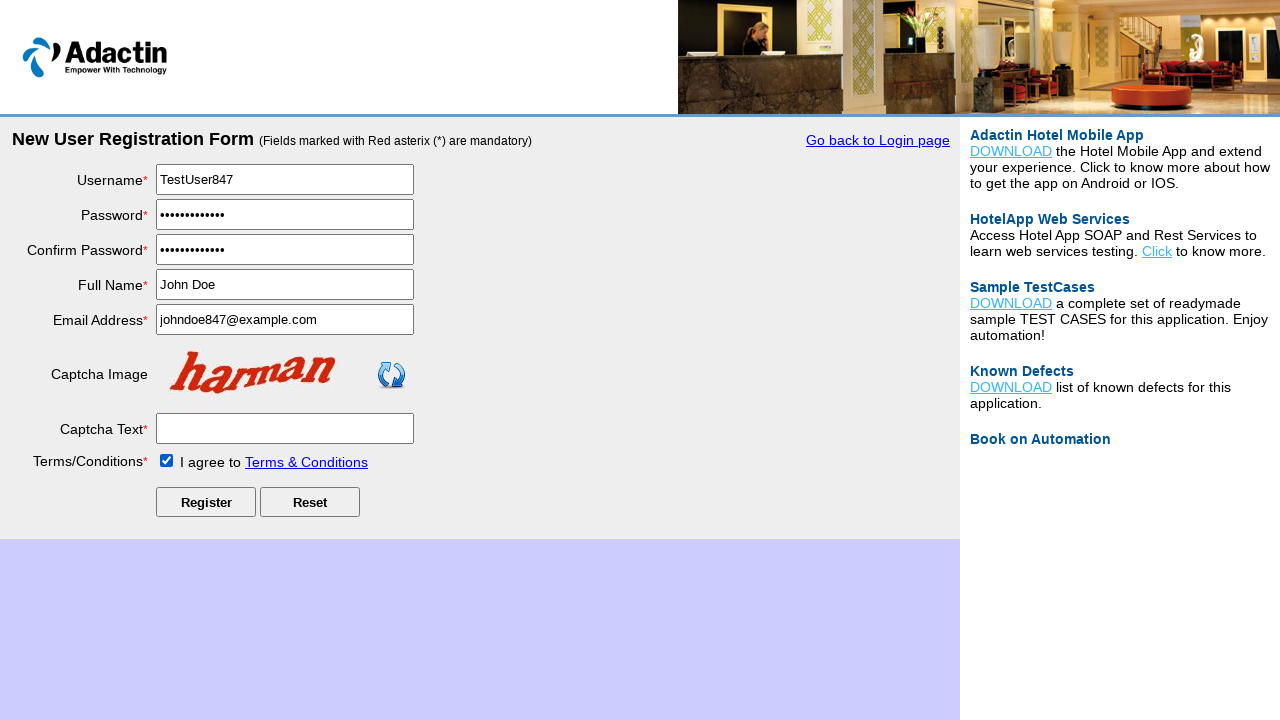

Clicked the Submit button to attempt registration at (206, 502) on #Submit
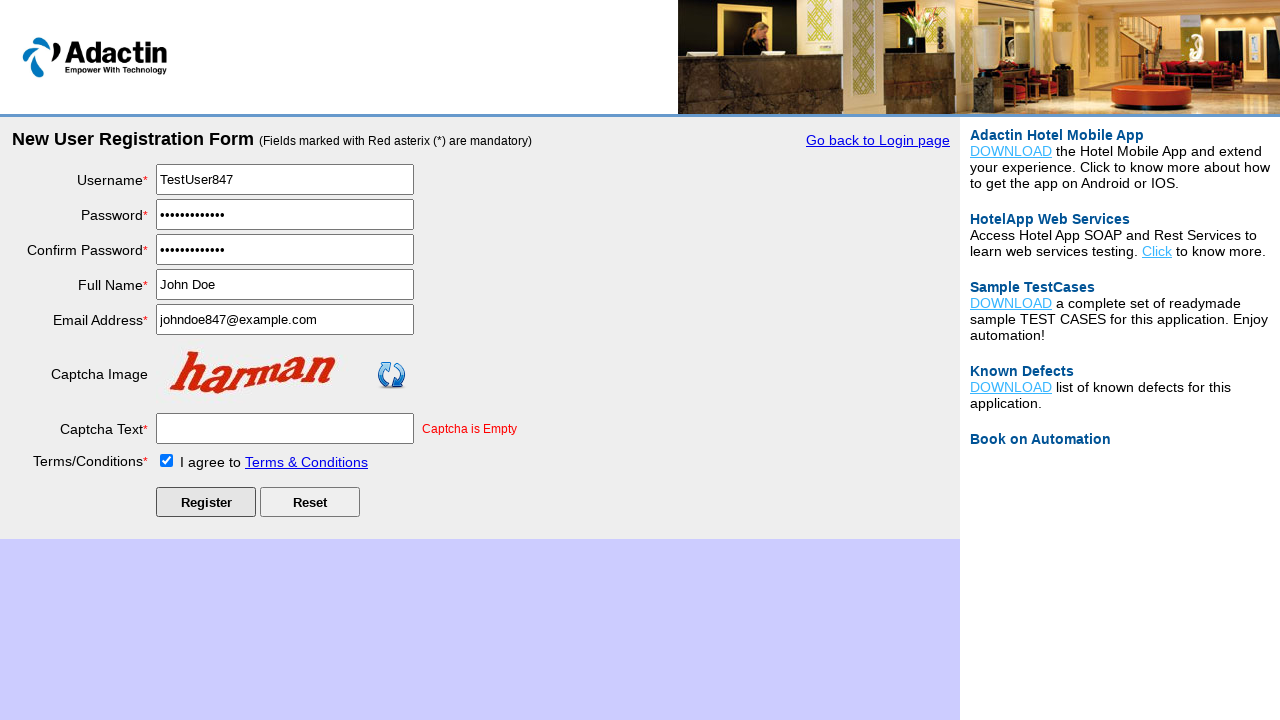

Captcha error message element became visible
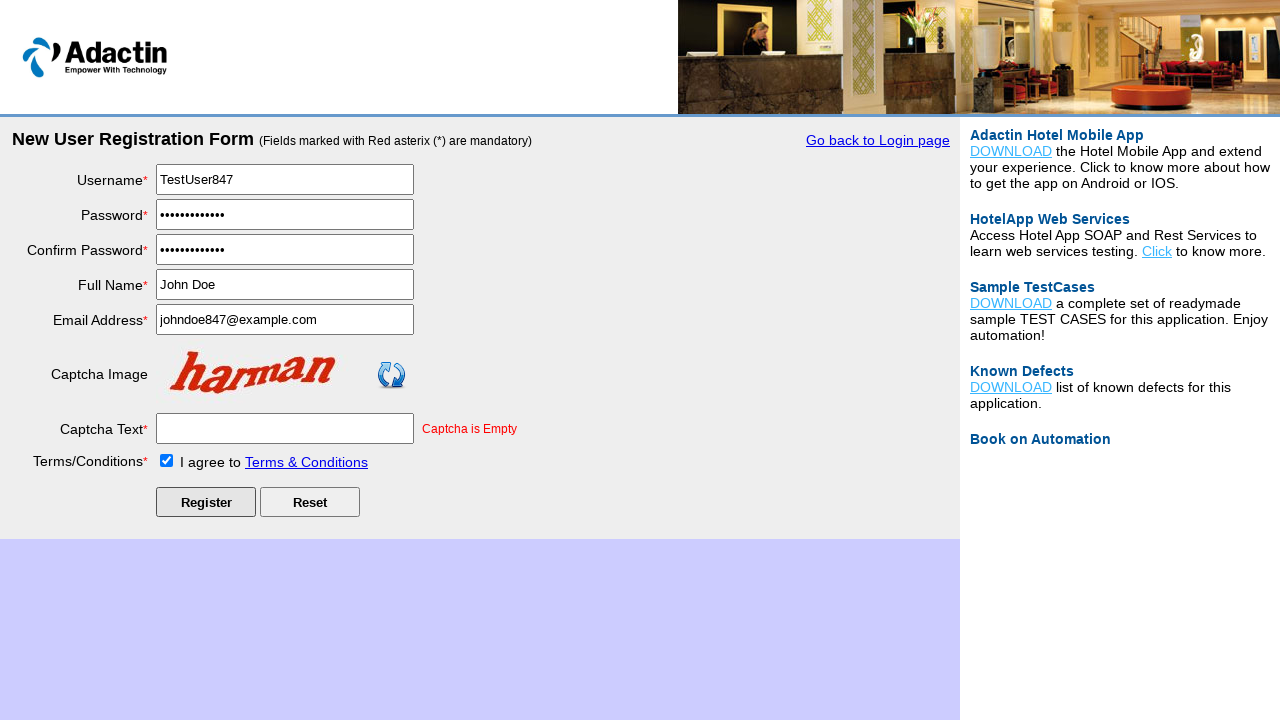

Verified error message displays 'Captcha is Empty' as expected
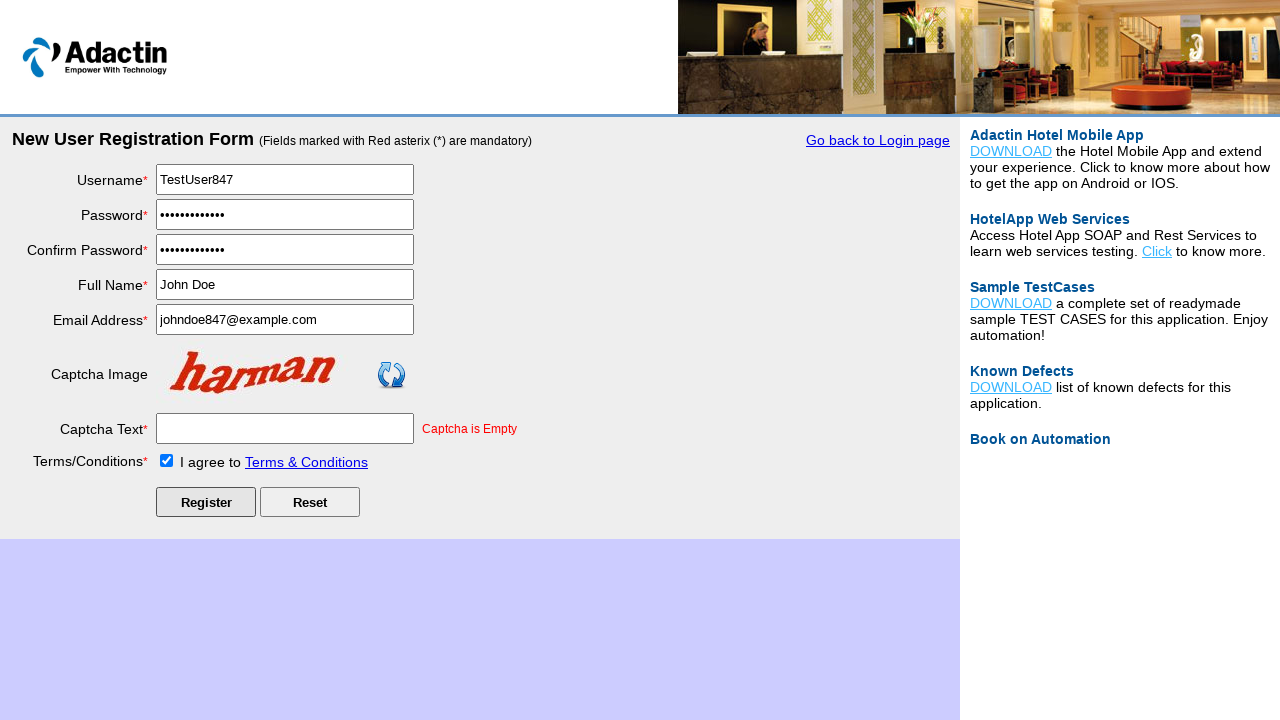

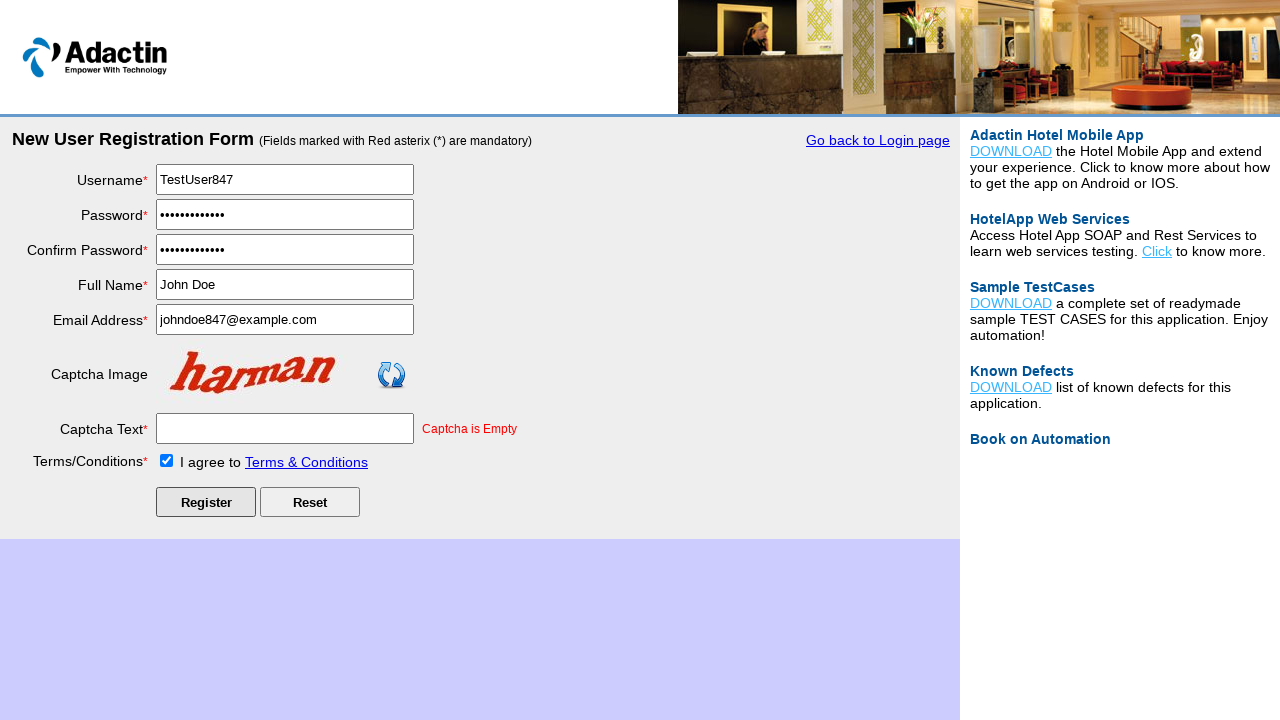